Tests the IRS homepage navigation by clicking on the "File" menu link and verifying that the page contains expected content about filing information.

Starting URL: https://irs.gov

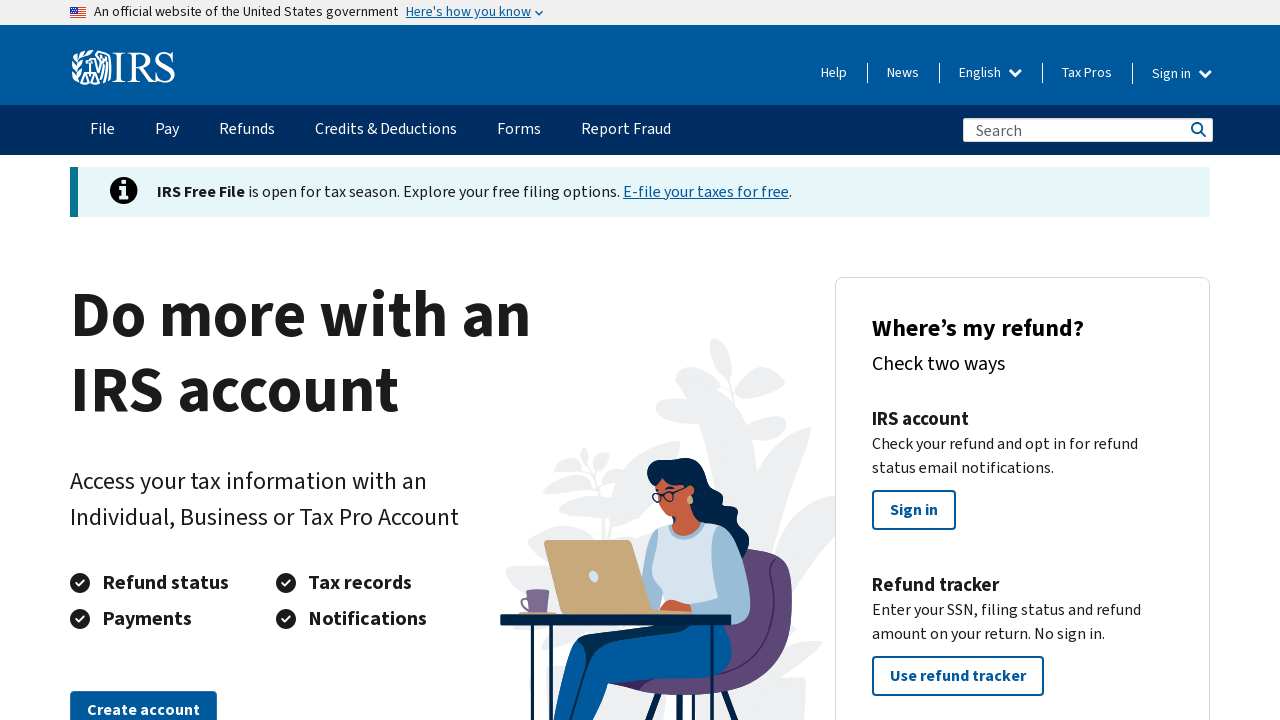

Retrieved page title
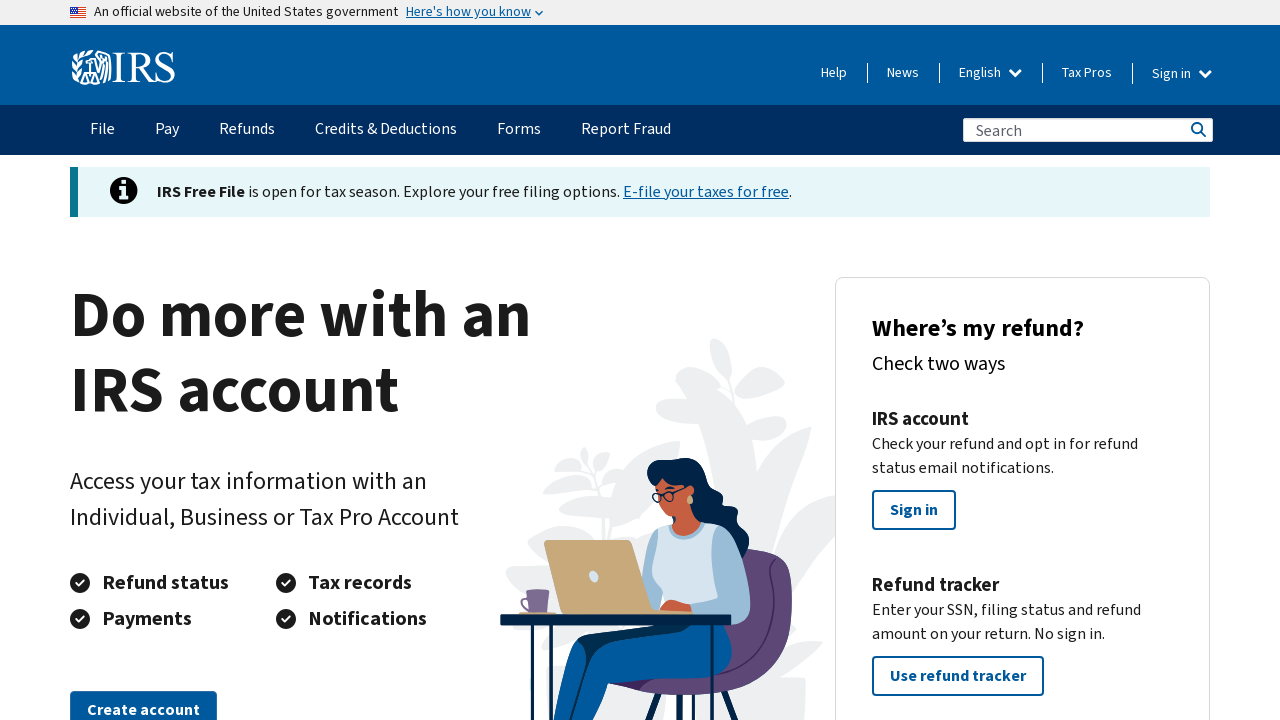

Retrieved current page URL
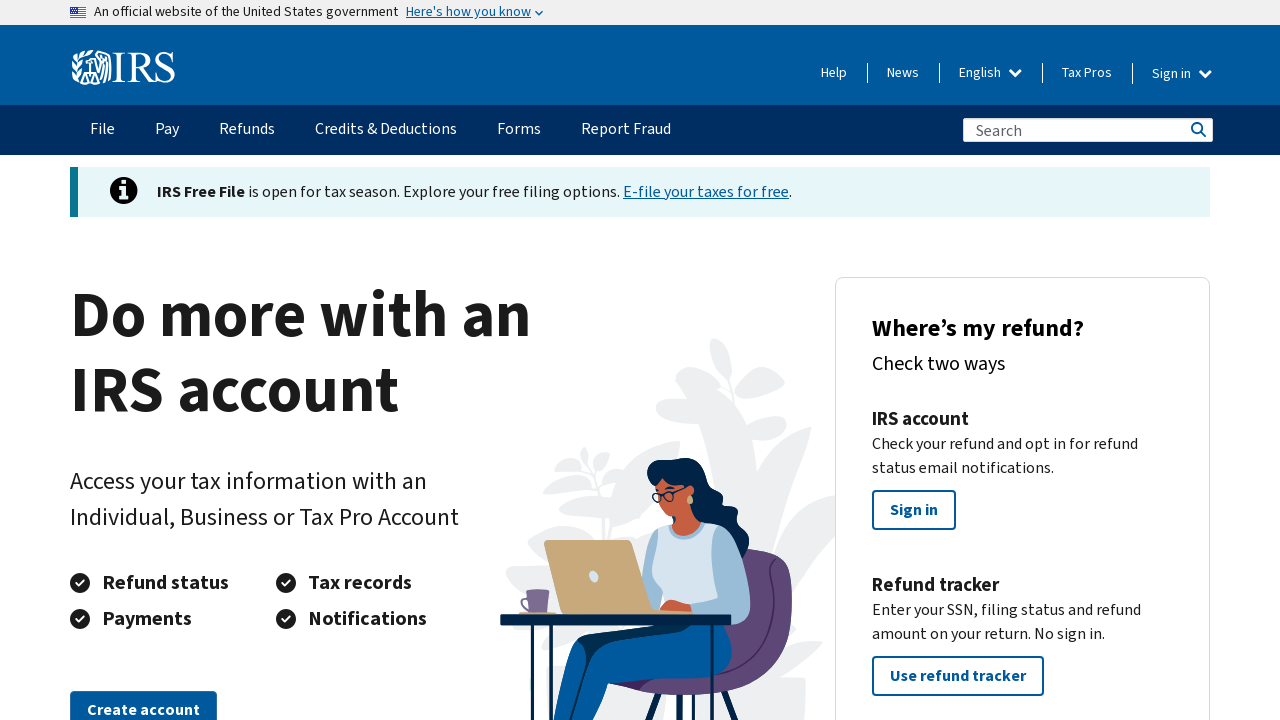

Clicked on the File menu link at (102, 130) on #accessible-megamenu-nav-item-0
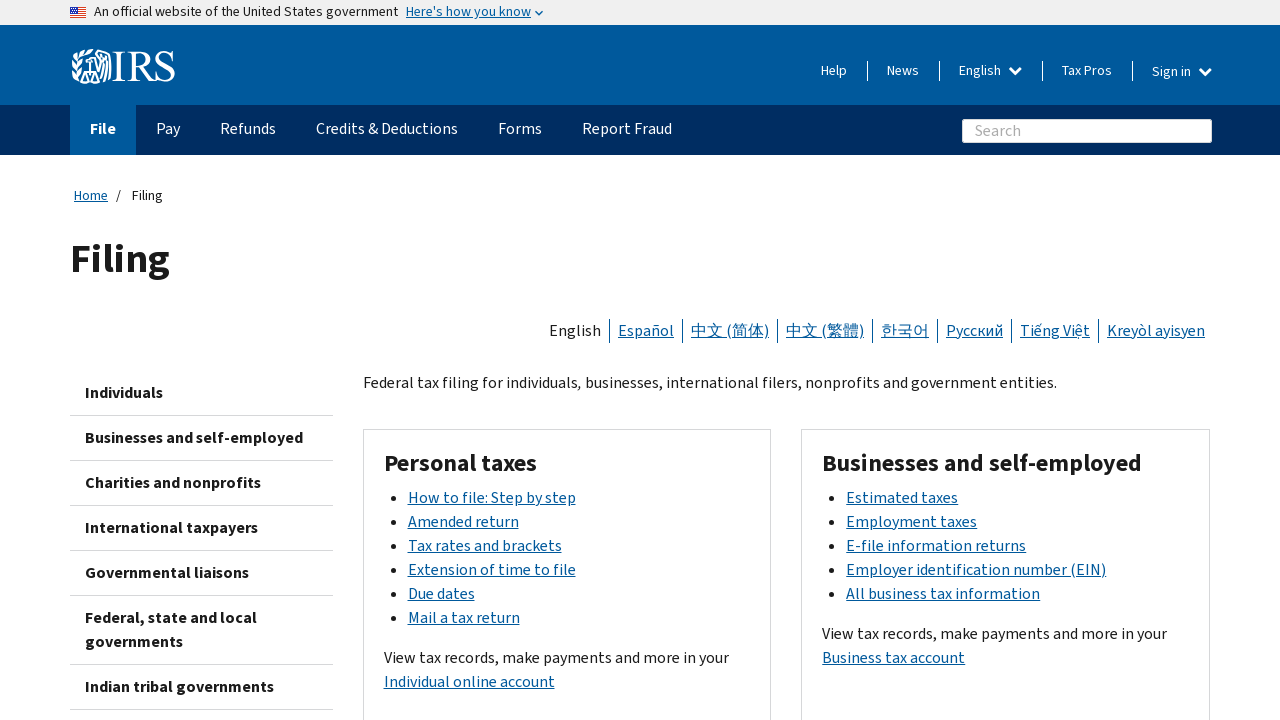

Waited for page to reach domcontentloaded state
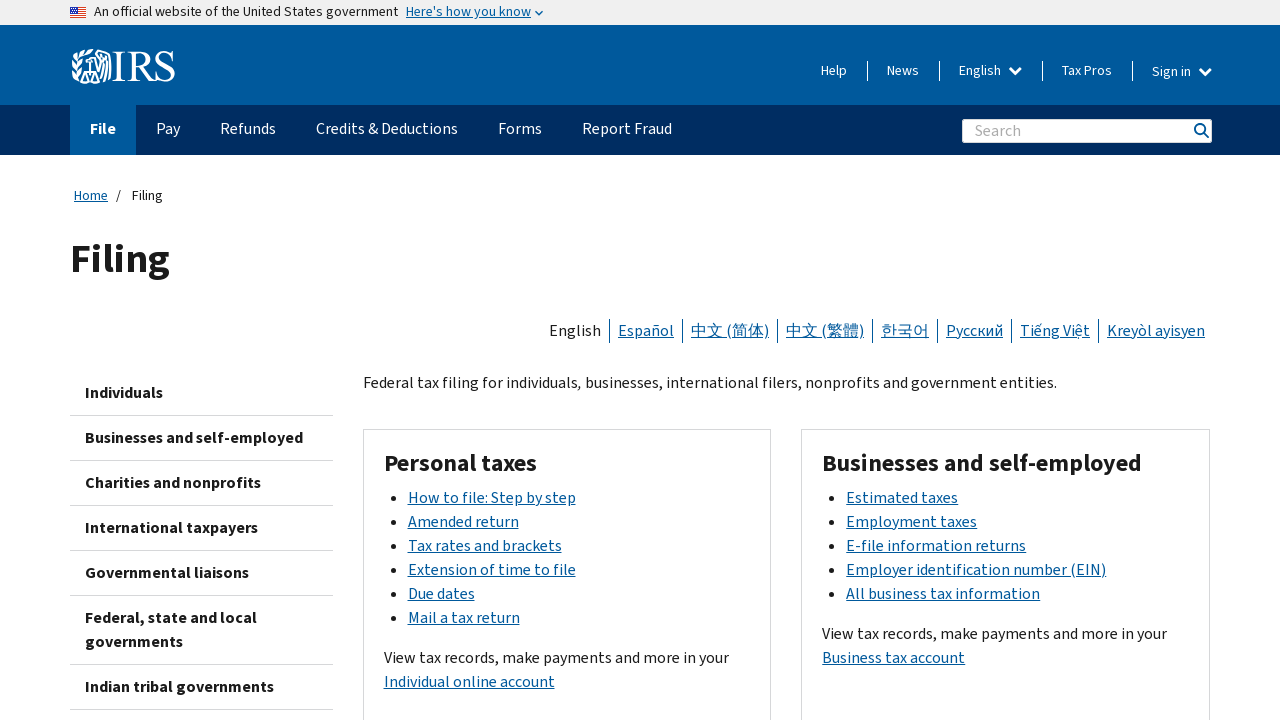

File menu link verification failed - 'Filing information for' text NOT found on page
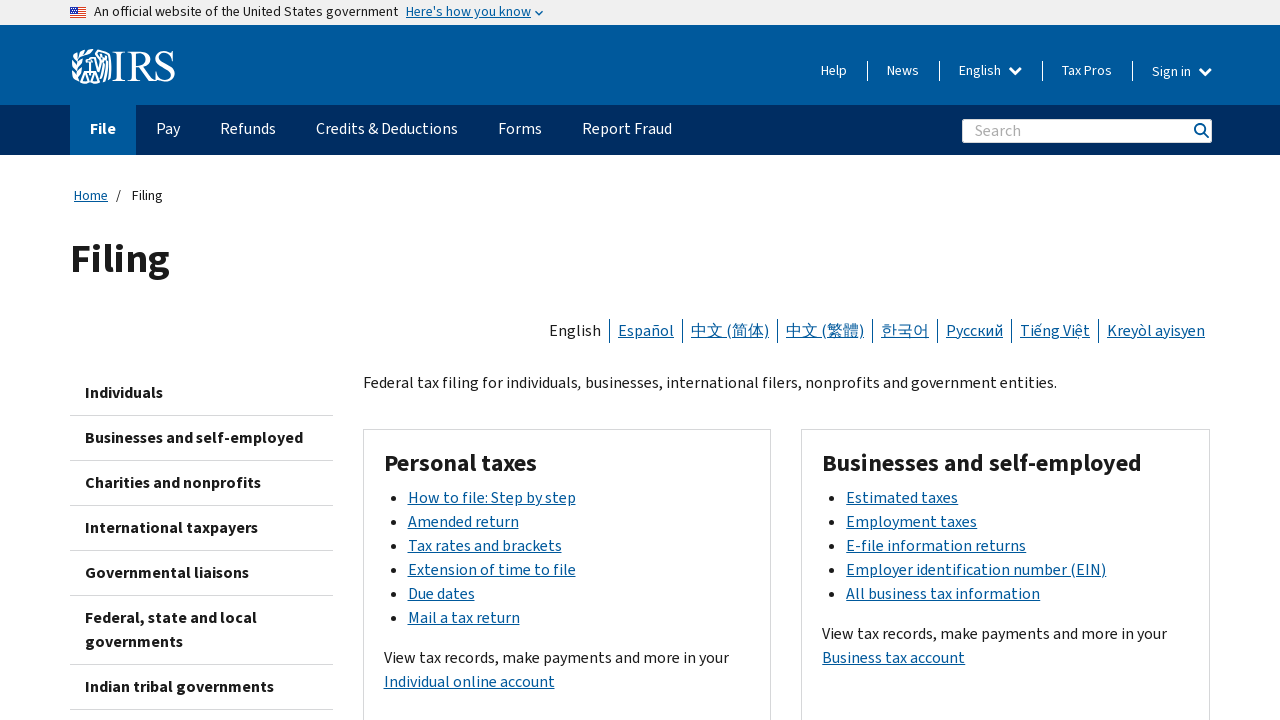

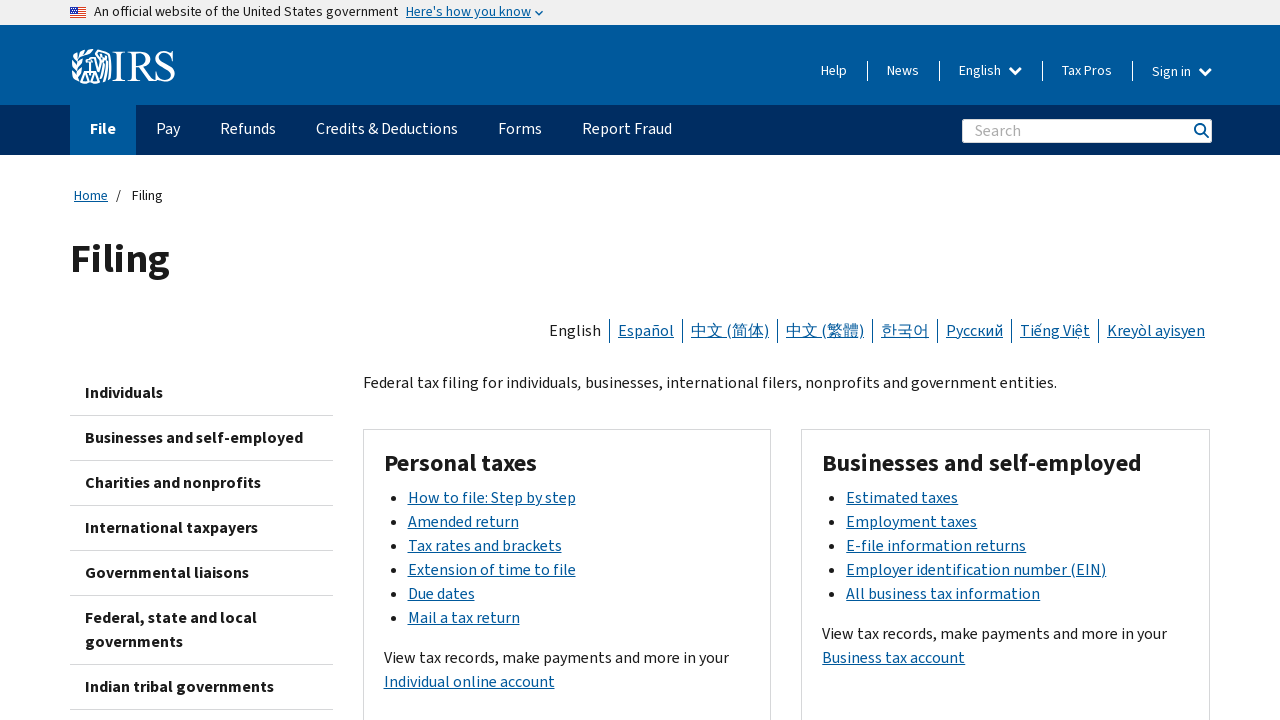